Tests dynamic controls functionality by toggling a checkbox's visibility, waiting for it to disappear and reappear, then clicking to select it

Starting URL: https://training-support.net/webelements/dynamic-controls

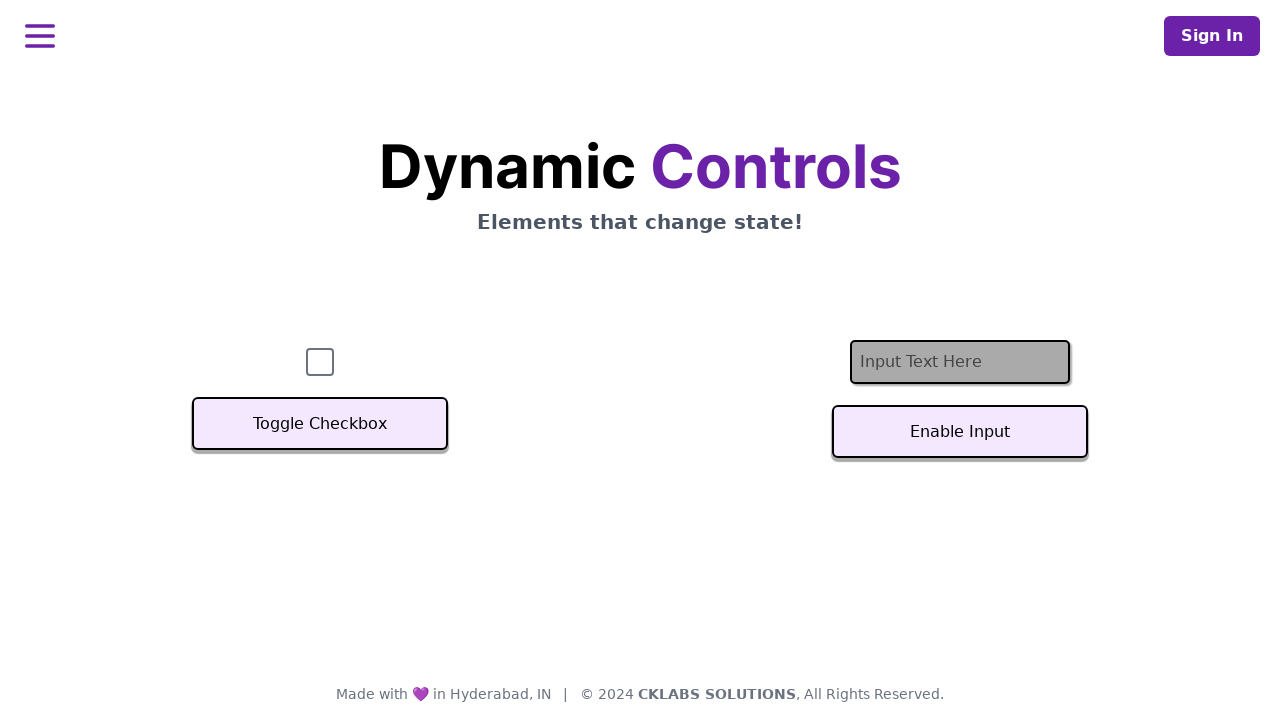

Checkbox is visible on page load
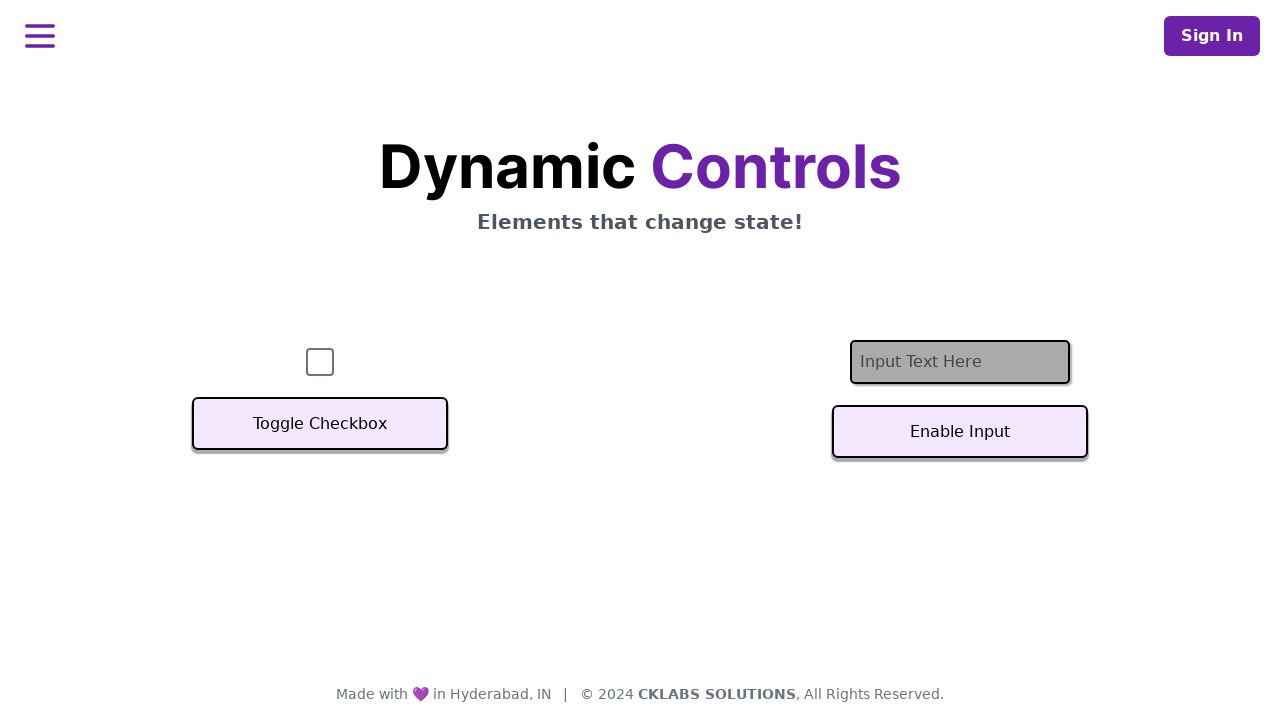

Clicked Toggle Checkbox button to hide the checkbox at (320, 424) on xpath=//button[text()='Toggle Checkbox']
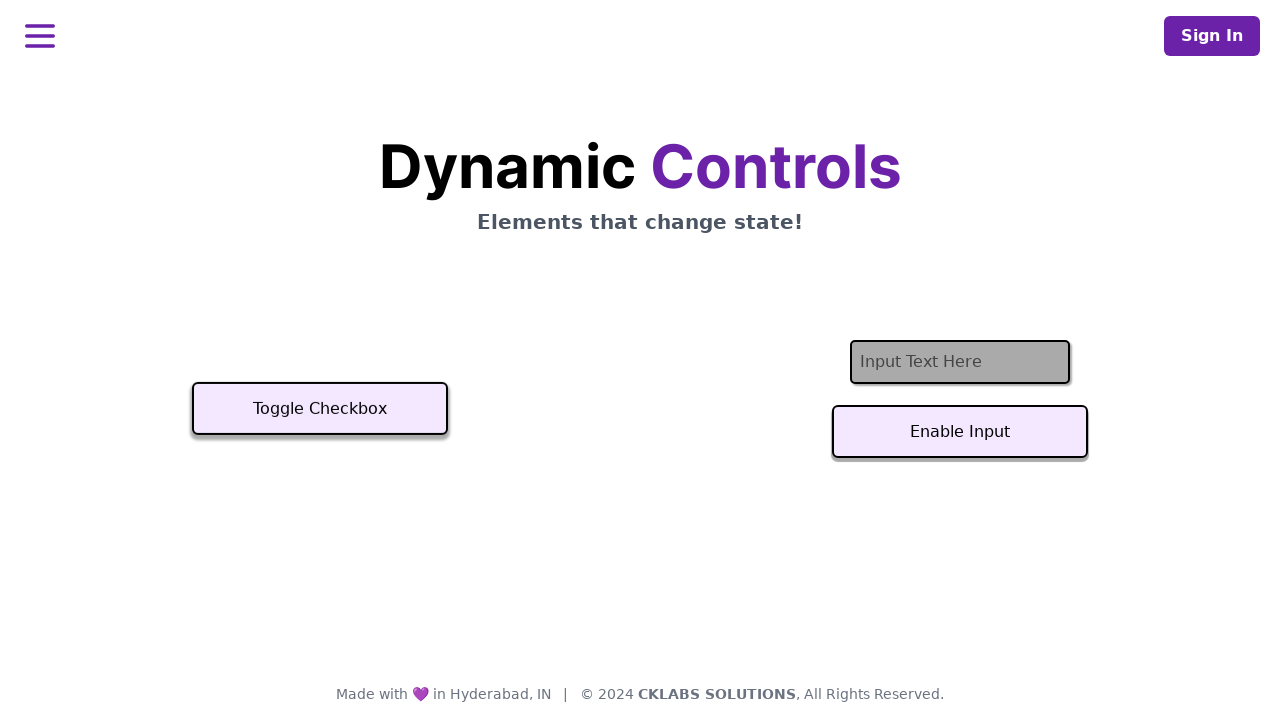

Checkbox has been hidden
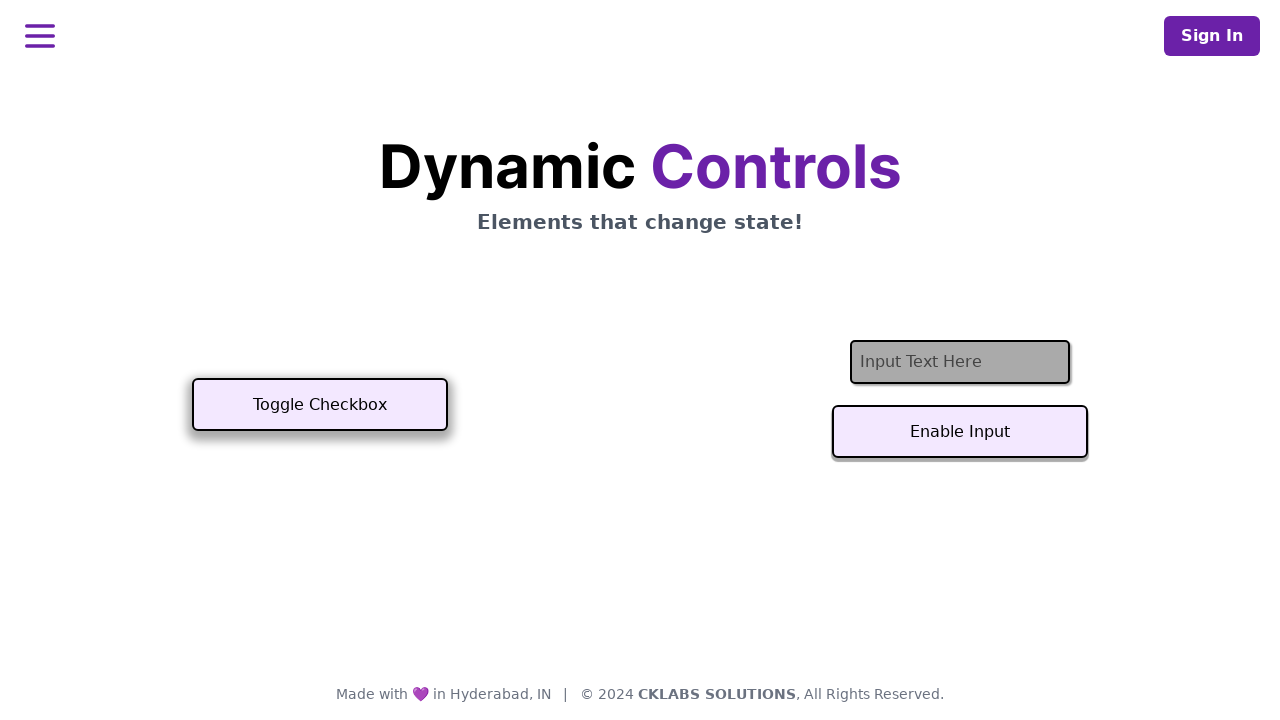

Clicked Toggle Checkbox button again to show the checkbox at (320, 405) on xpath=//button[text()='Toggle Checkbox']
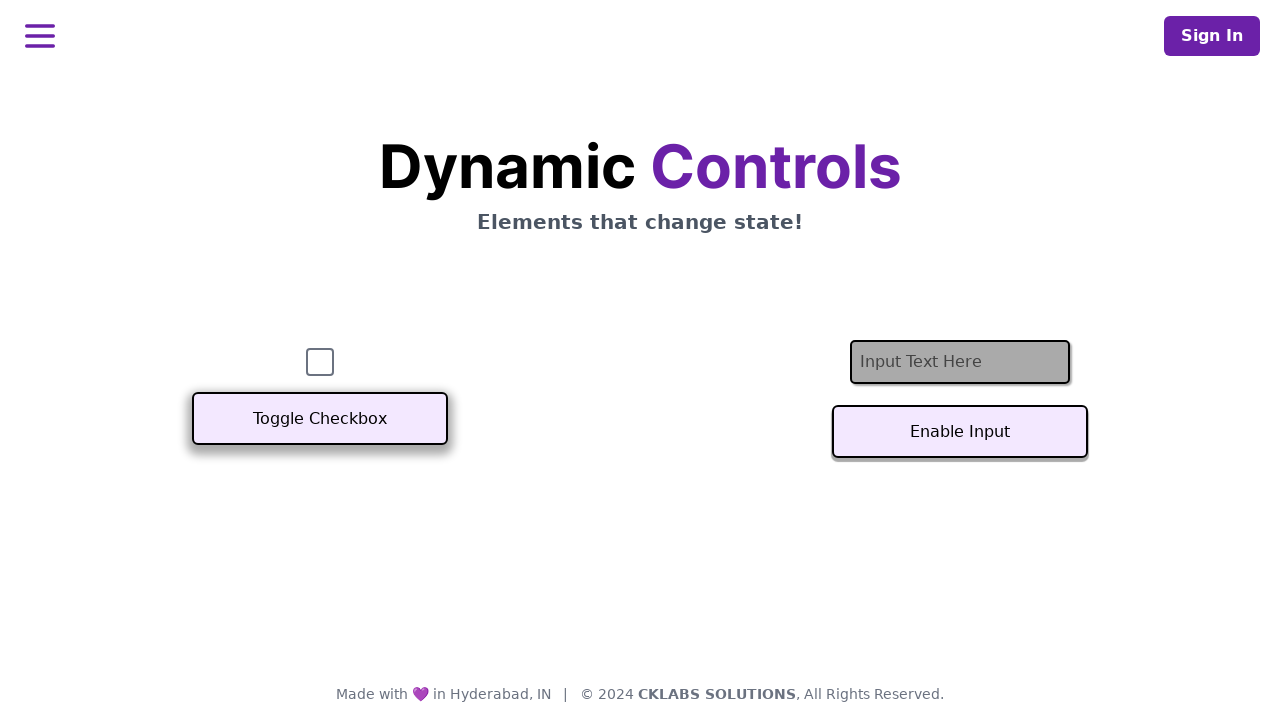

Checkbox is visible again after toggling
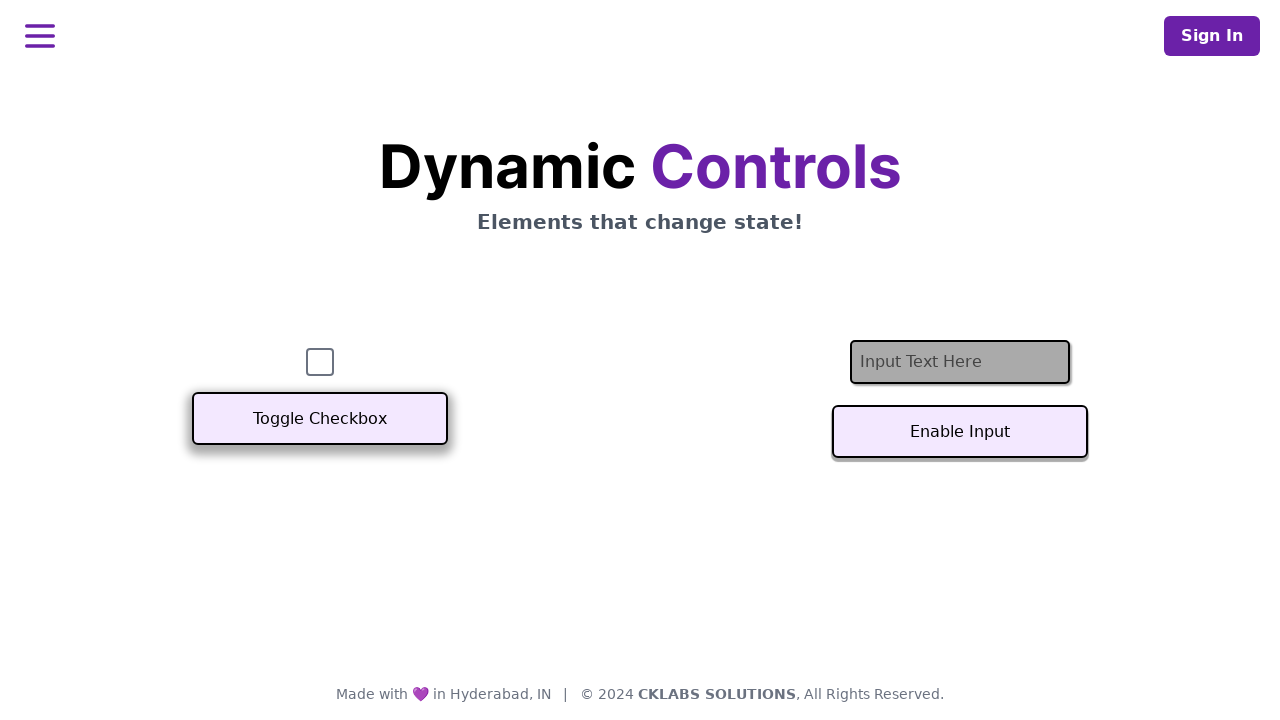

Clicked the checkbox to select it at (320, 362) on #checkbox
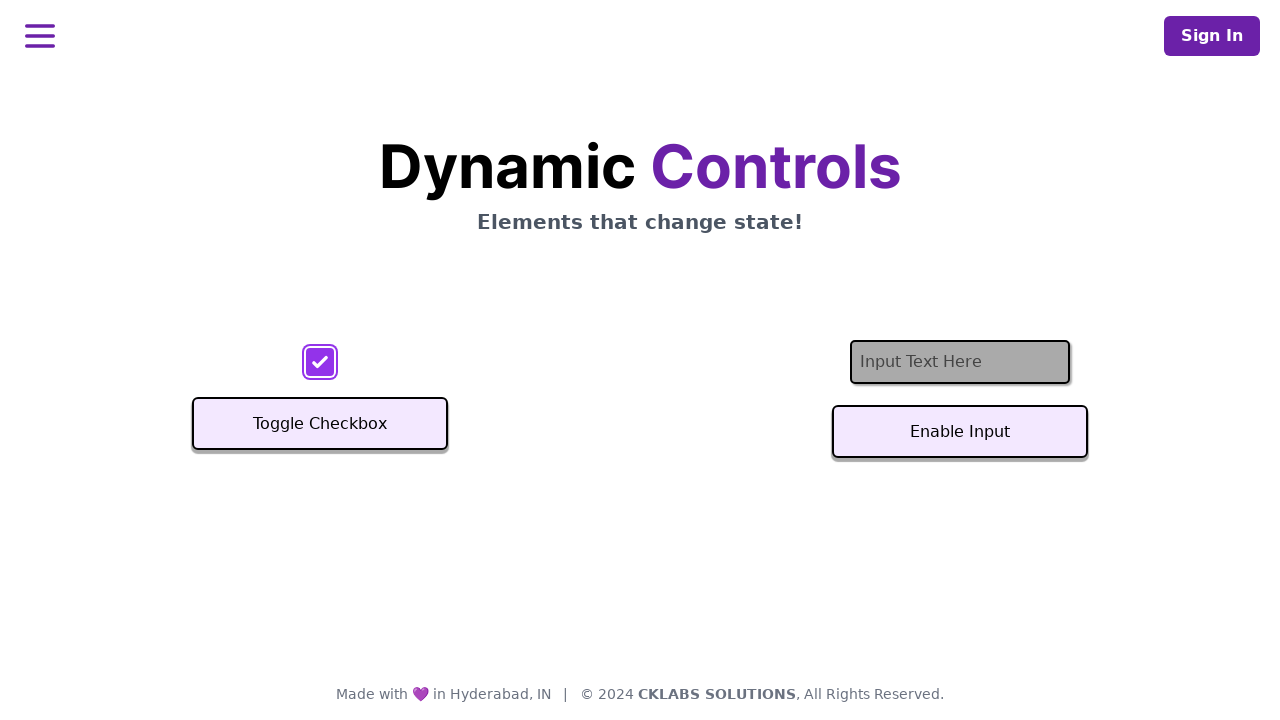

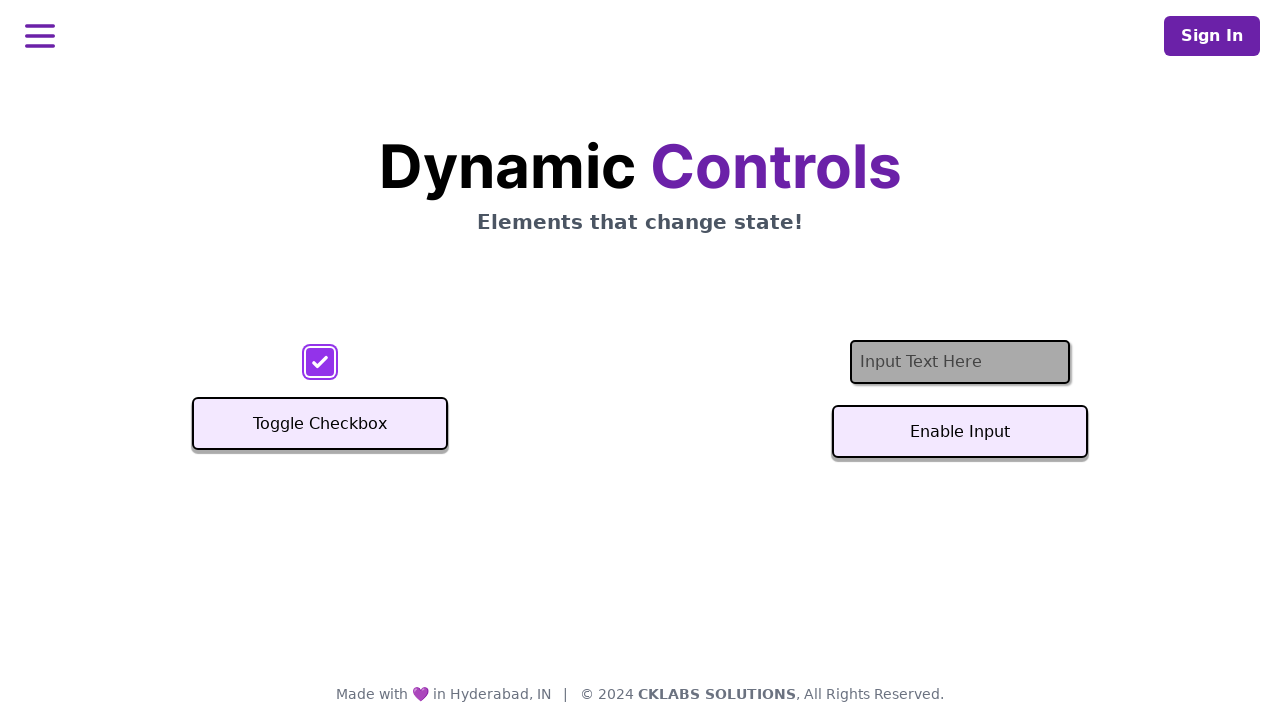